Tests basic JavaScript alert handling by clicking an alert button and accepting it, then clicking a timed alert button that appears after 5 seconds and accepting that alert as well.

Starting URL: https://demoqa.com/alerts

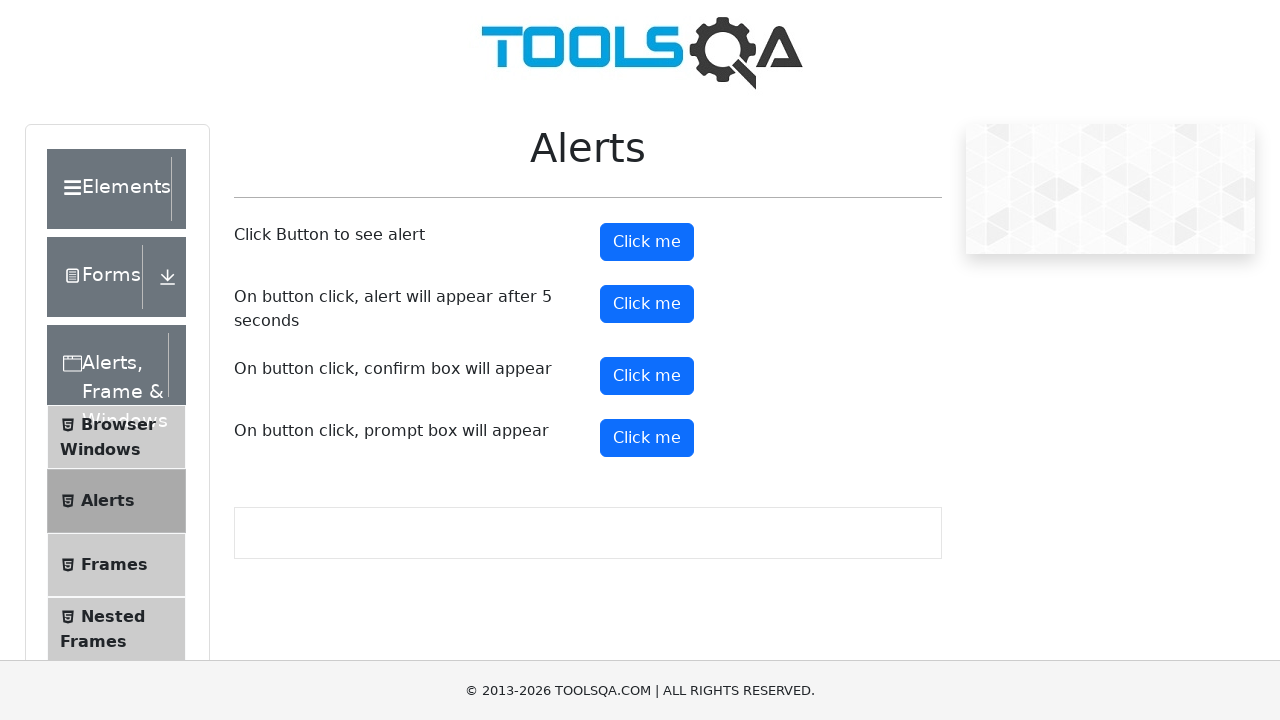

Clicked the alert button at (647, 242) on xpath=//button[@id='alertButton']
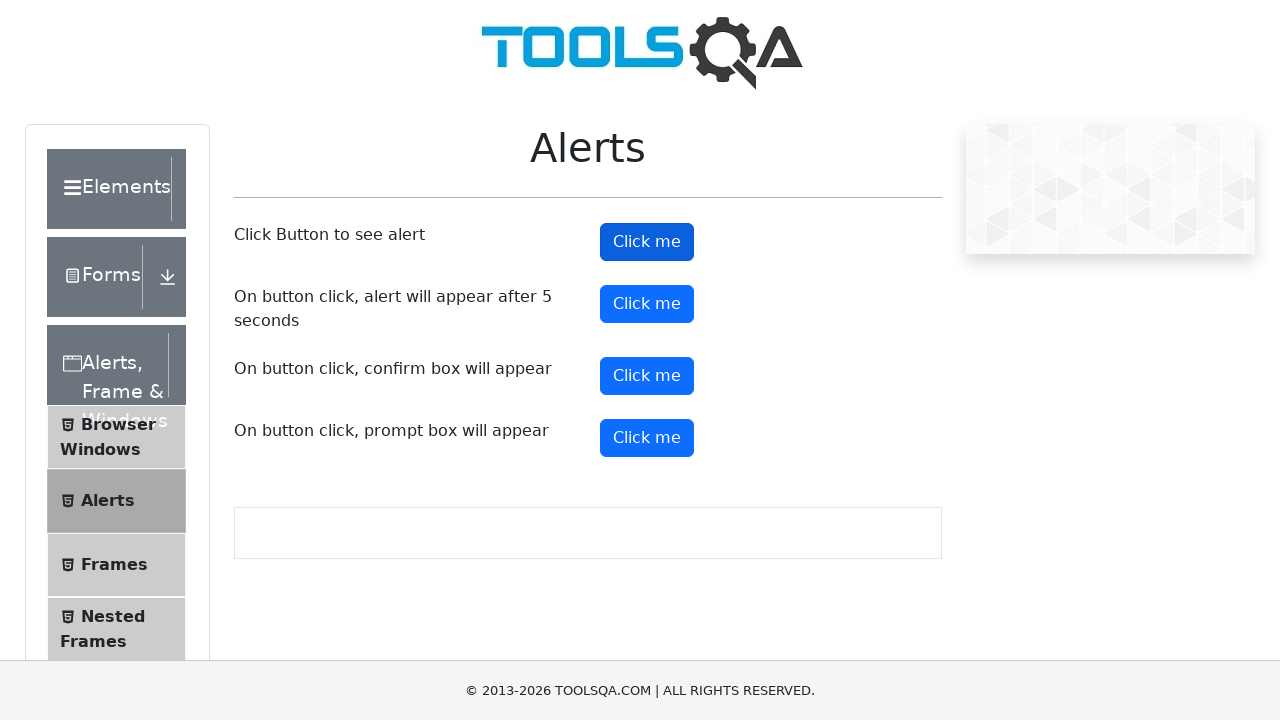

Set up dialog handler to accept alerts
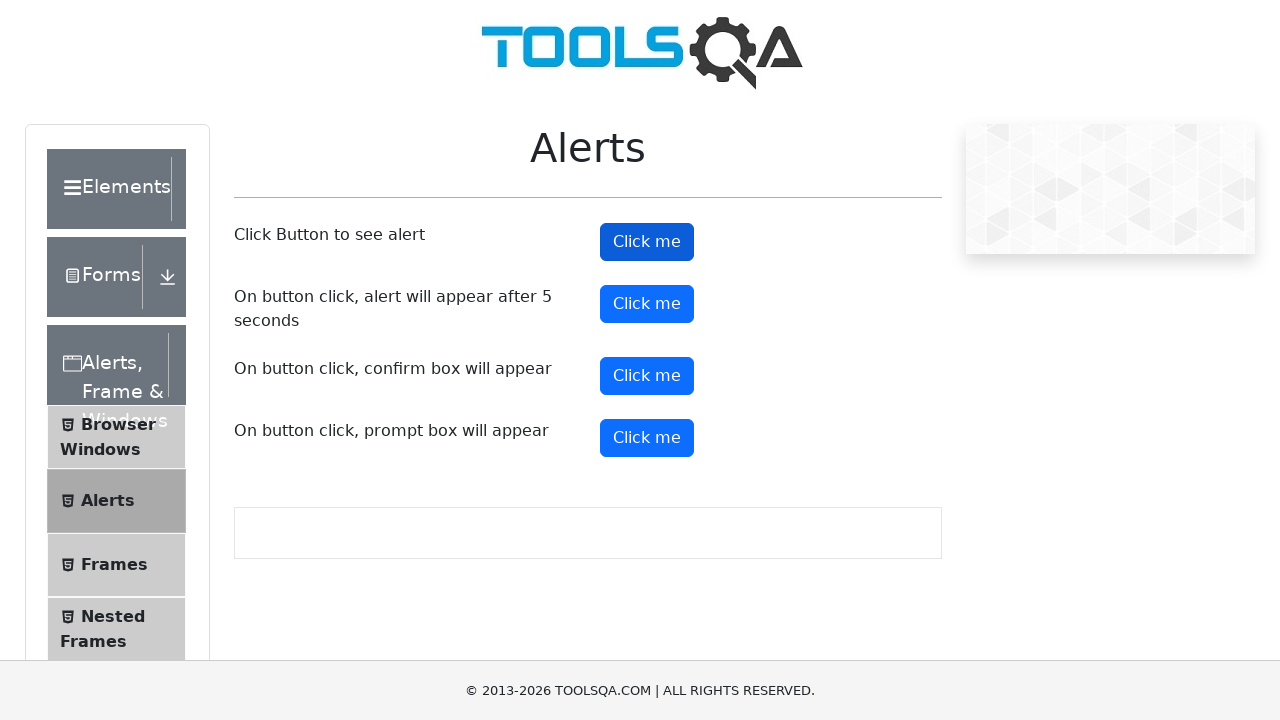

Clicked the alert button and accepted the alert at (647, 242) on xpath=//button[@id='alertButton']
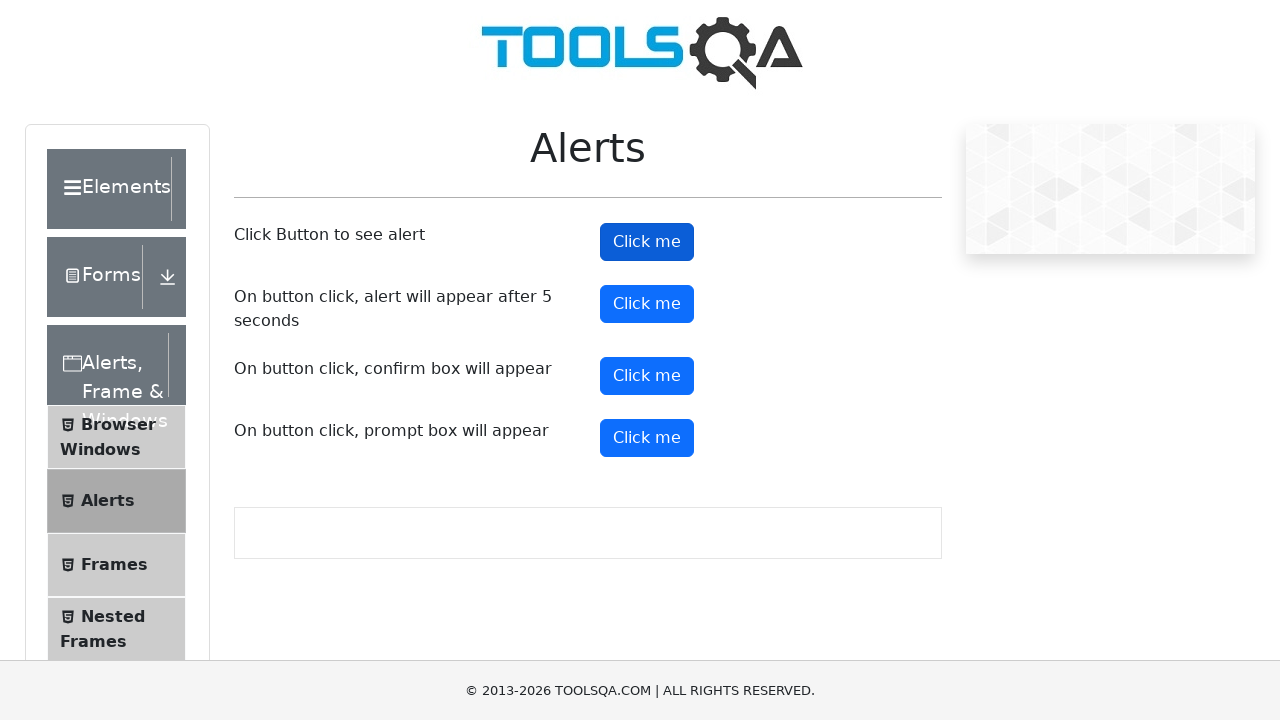

Clicked the timed alert button at (647, 304) on xpath=//button[@id='timerAlertButton']
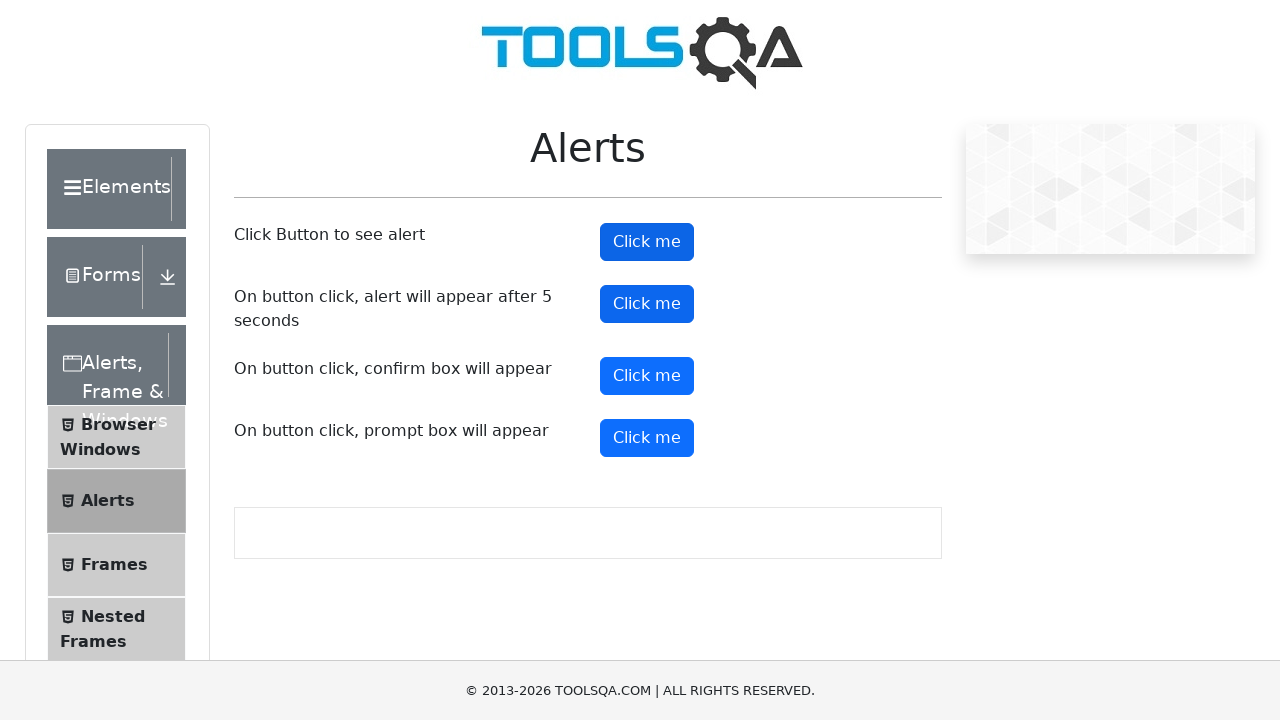

Waited 6 seconds for the timed alert to appear and be accepted
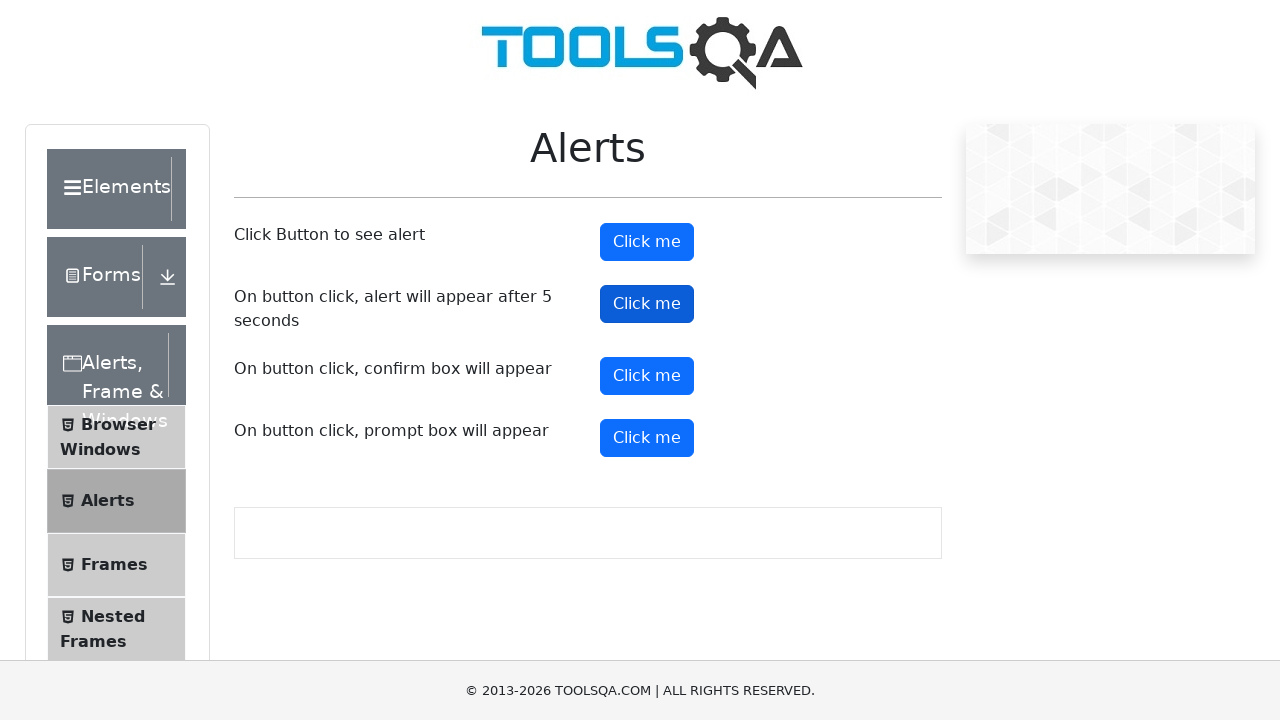

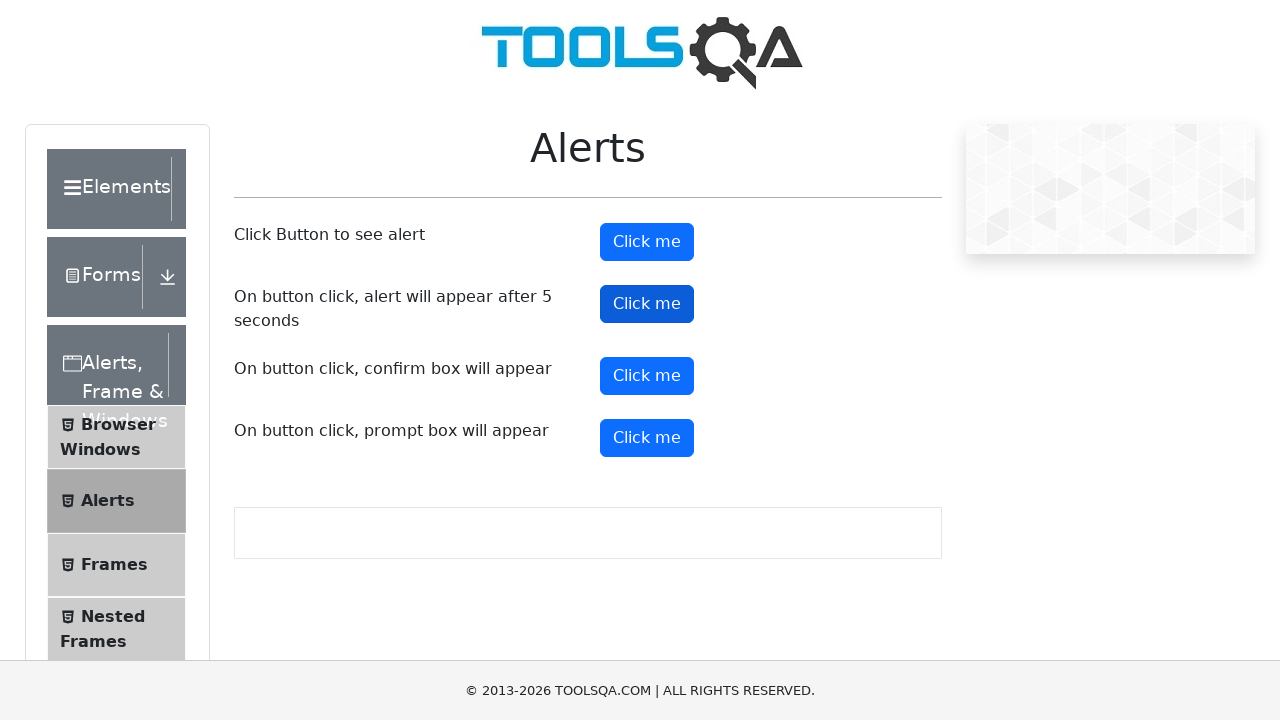